Tests multi-select dropdown functionality by selecting and deselecting options using different methods (by index, visible text, and value)

Starting URL: http://omayo.blogspot.com

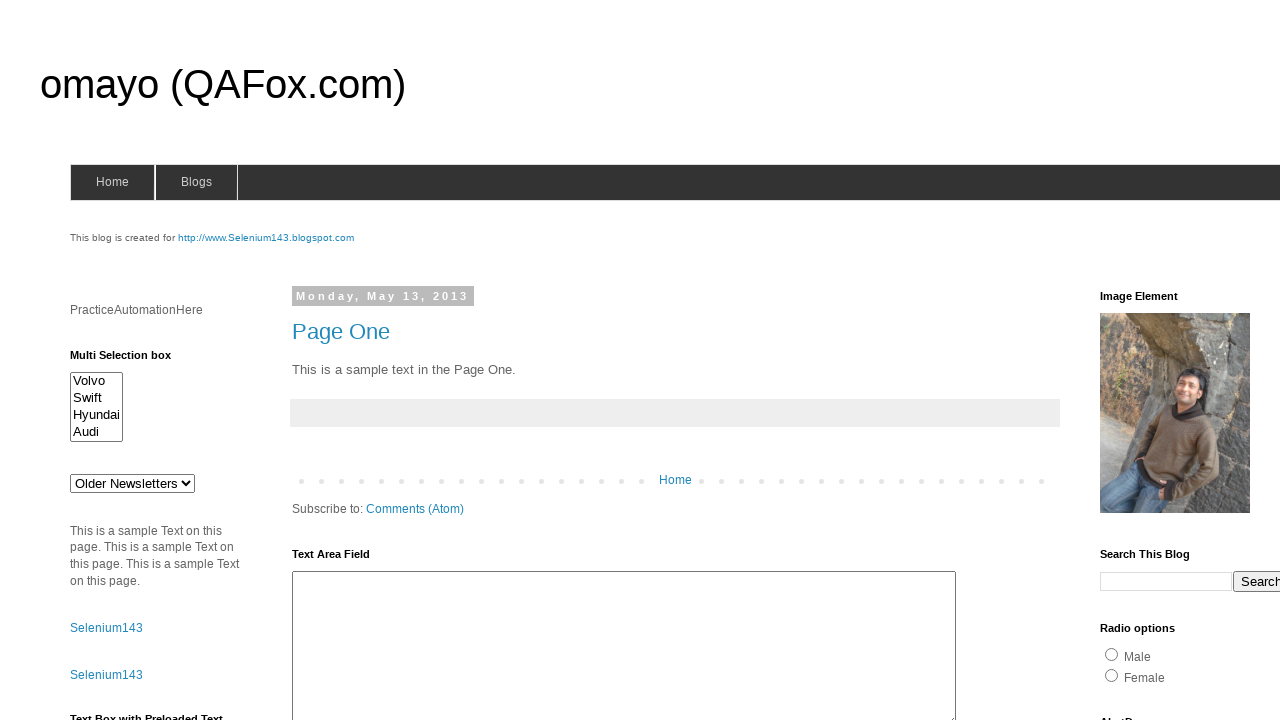

Located multi-select element with id 'multiselect1'
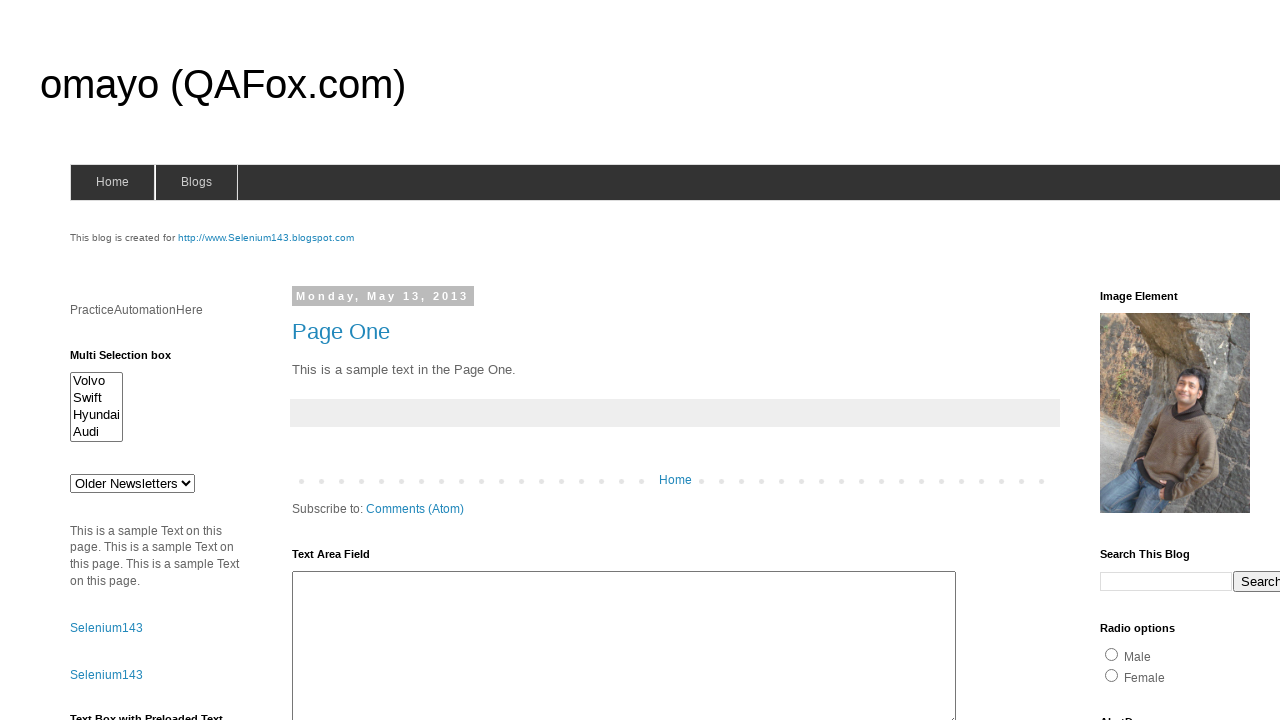

Selected option at index 2 in multi-select dropdown on #multiselect1
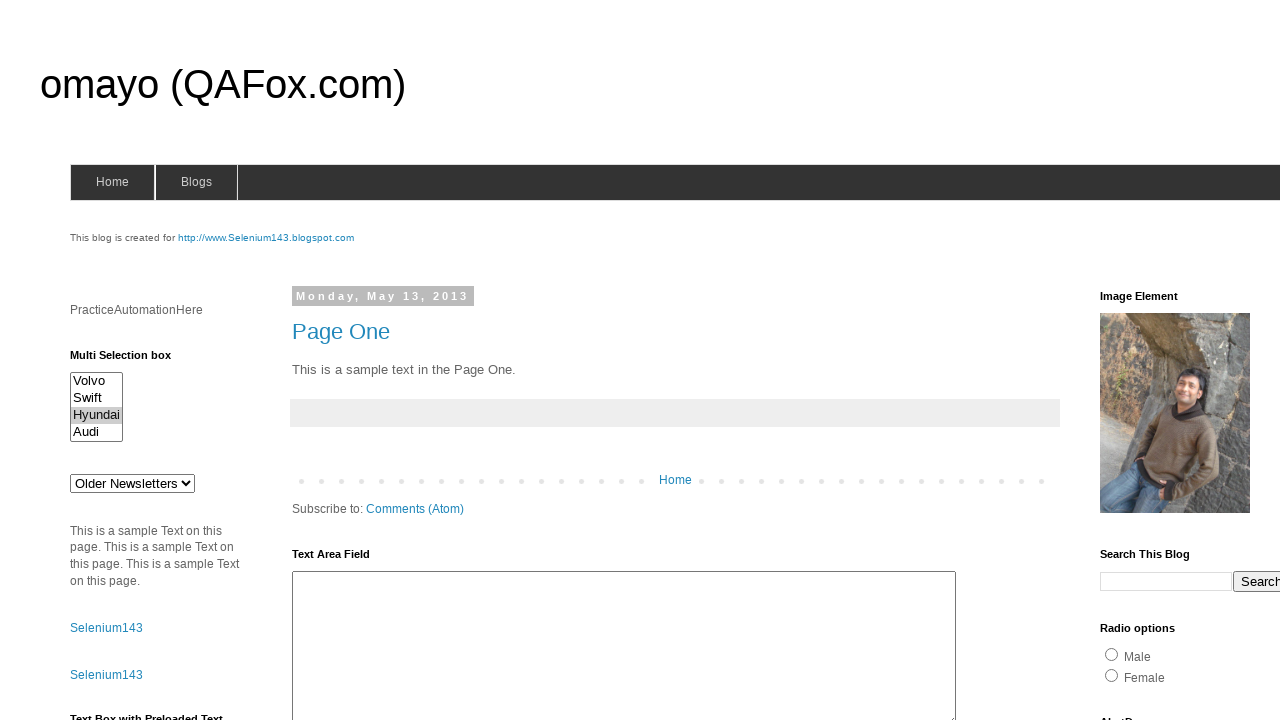

Deselected option at index 2 using JavaScript evaluation
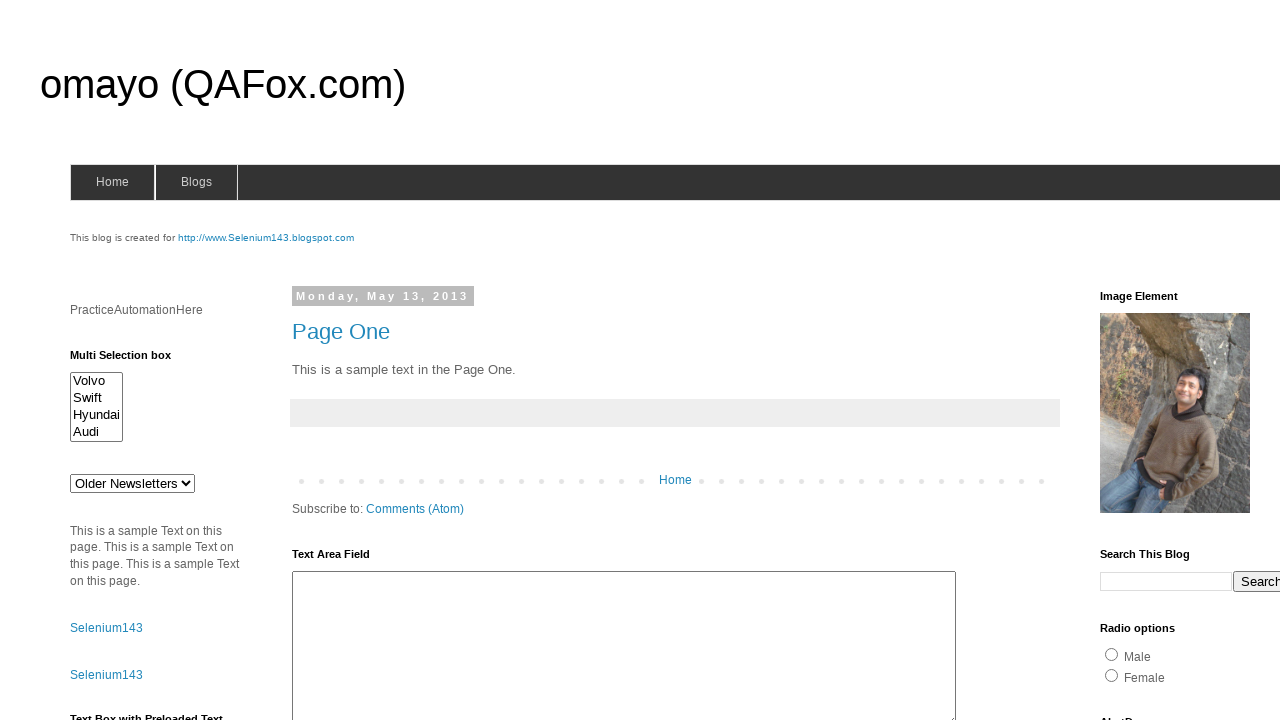

Selected 'Audi' option by visible text on #multiselect1
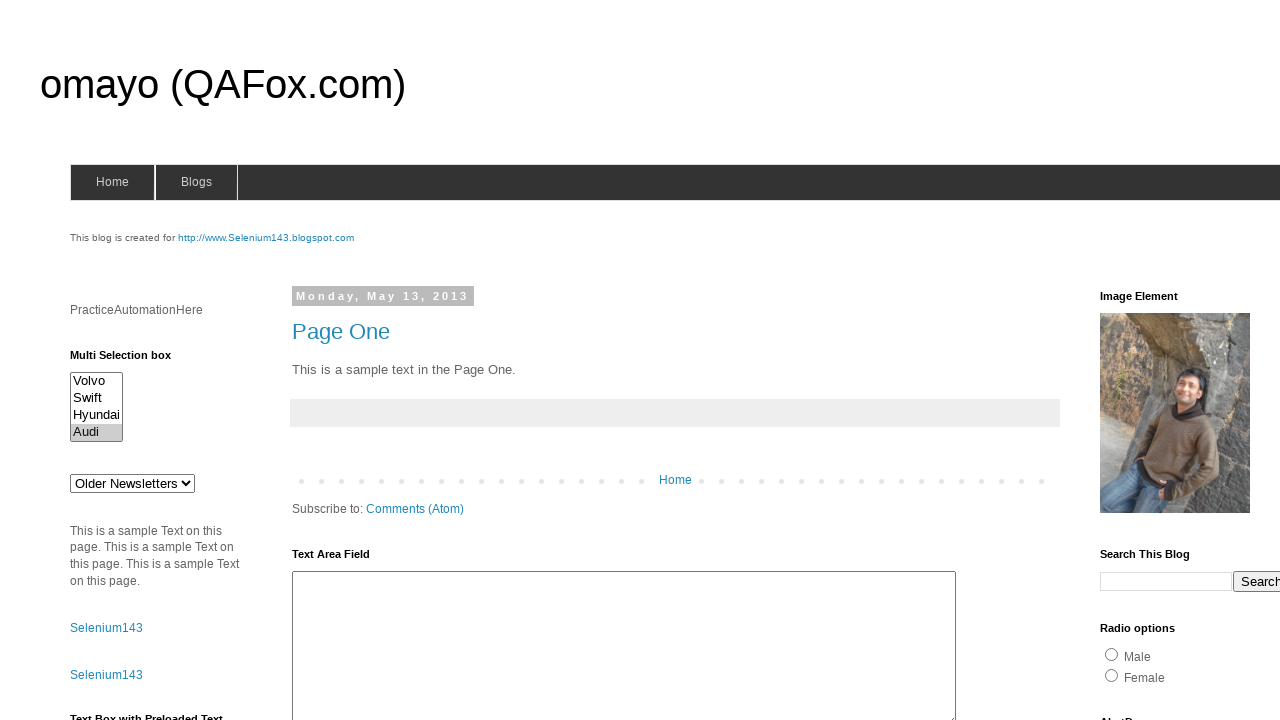

Deselected 'Audi' option by visible text using JavaScript evaluation
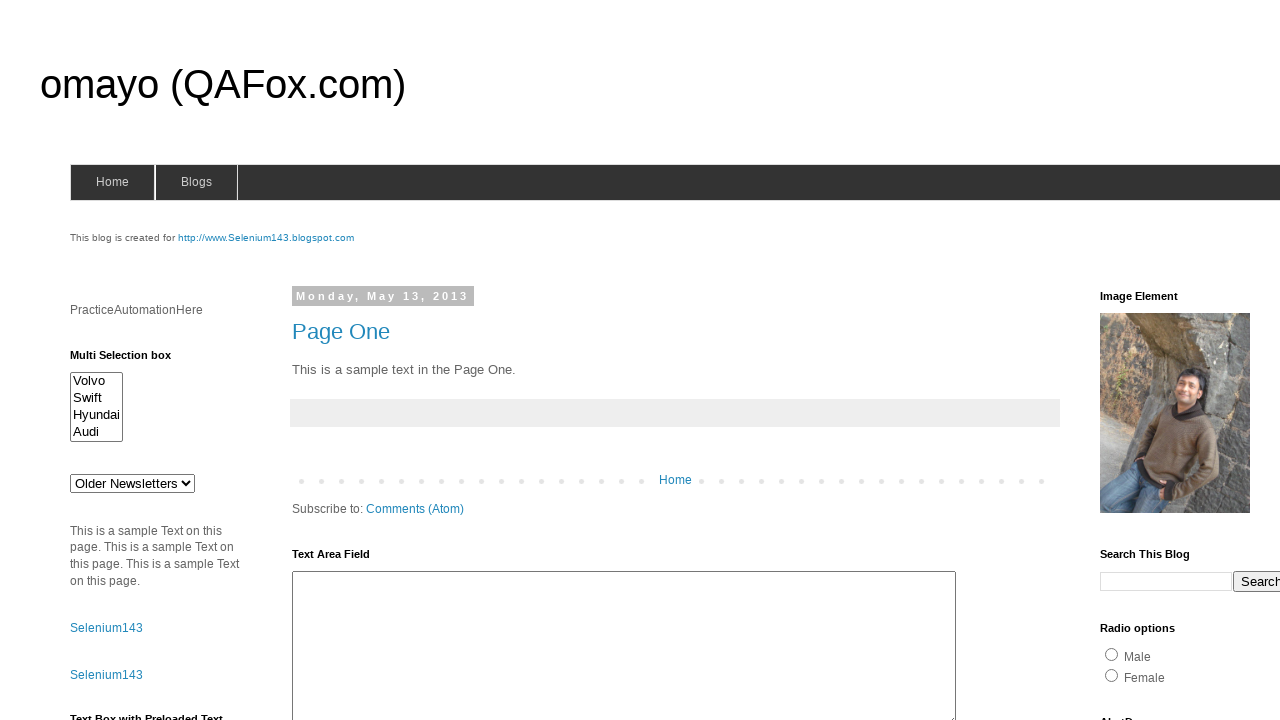

Selected option with value 'swiftx' on #multiselect1
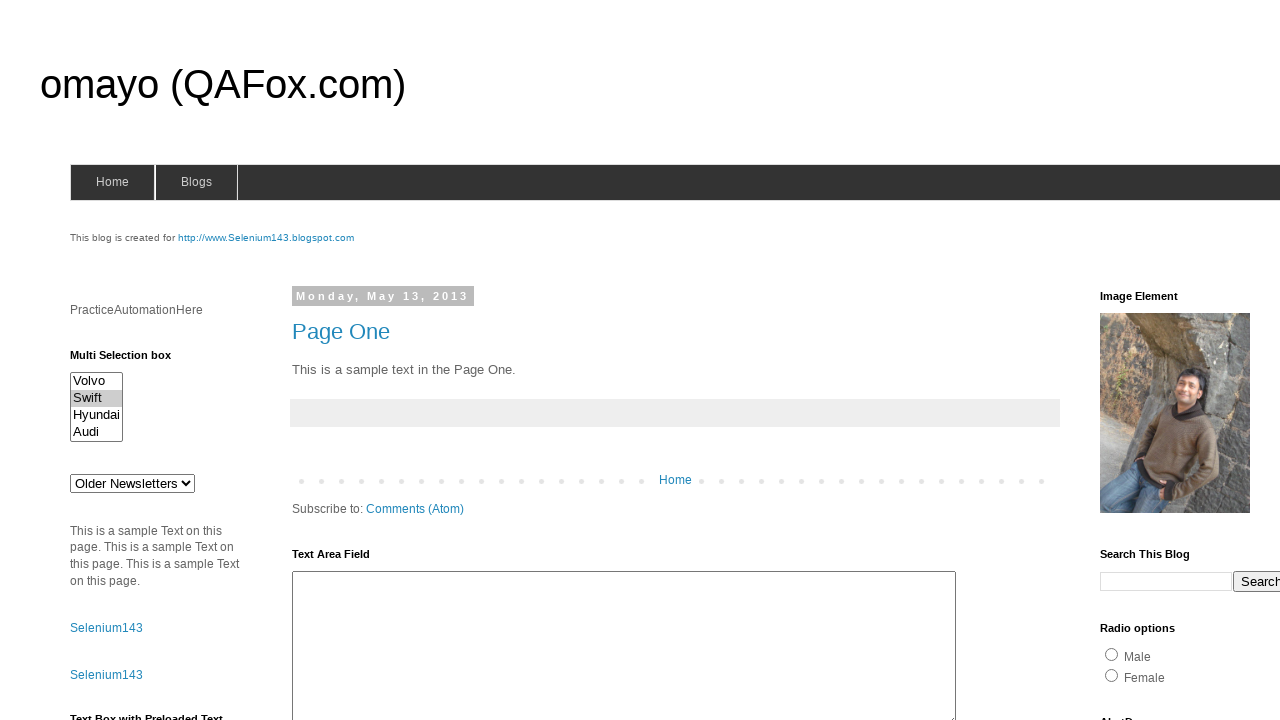

Deselected option with value 'swiftx' using JavaScript evaluation
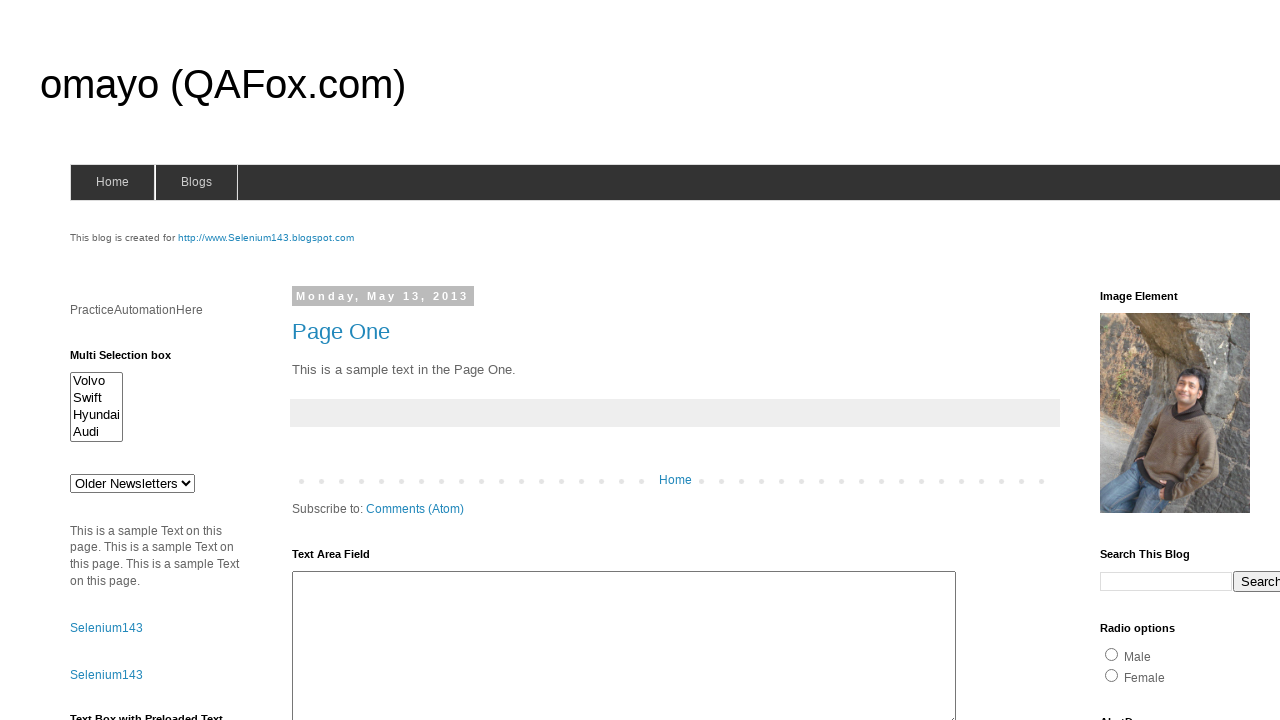

Selected 'Audi' option (first of multiple selections) on #multiselect1
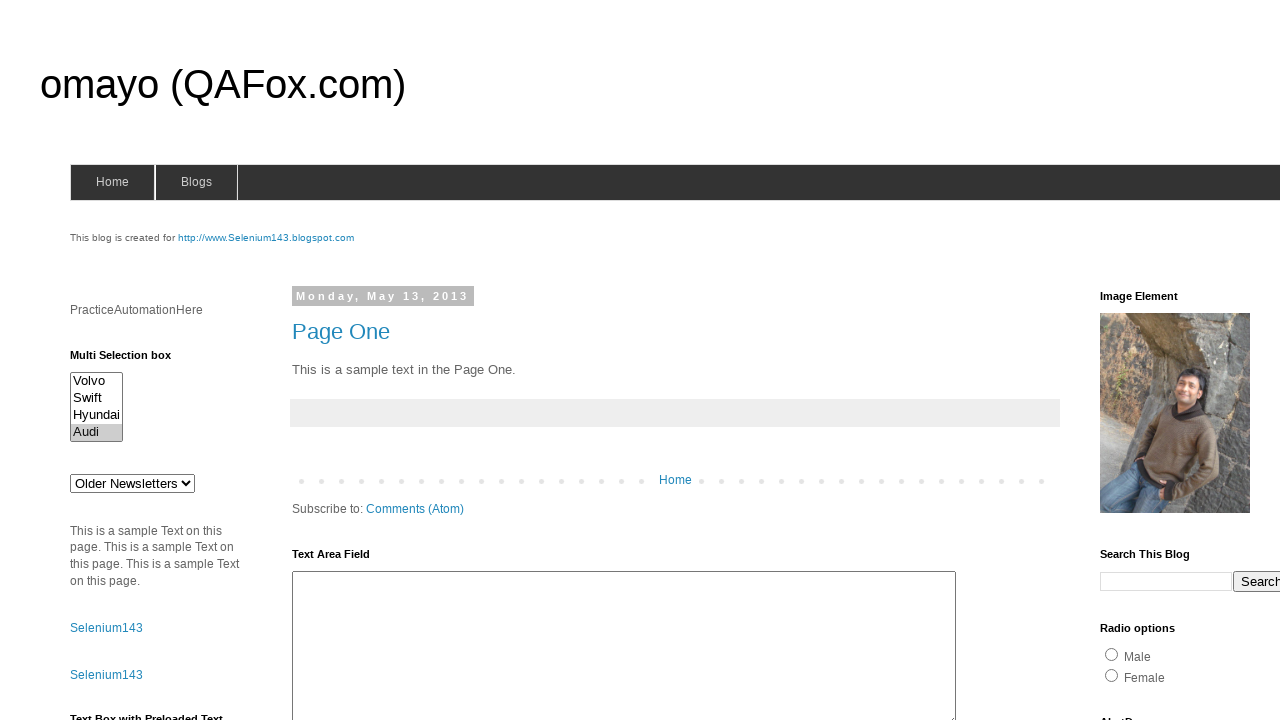

Selected option at index 0 (second of multiple selections) on #multiselect1
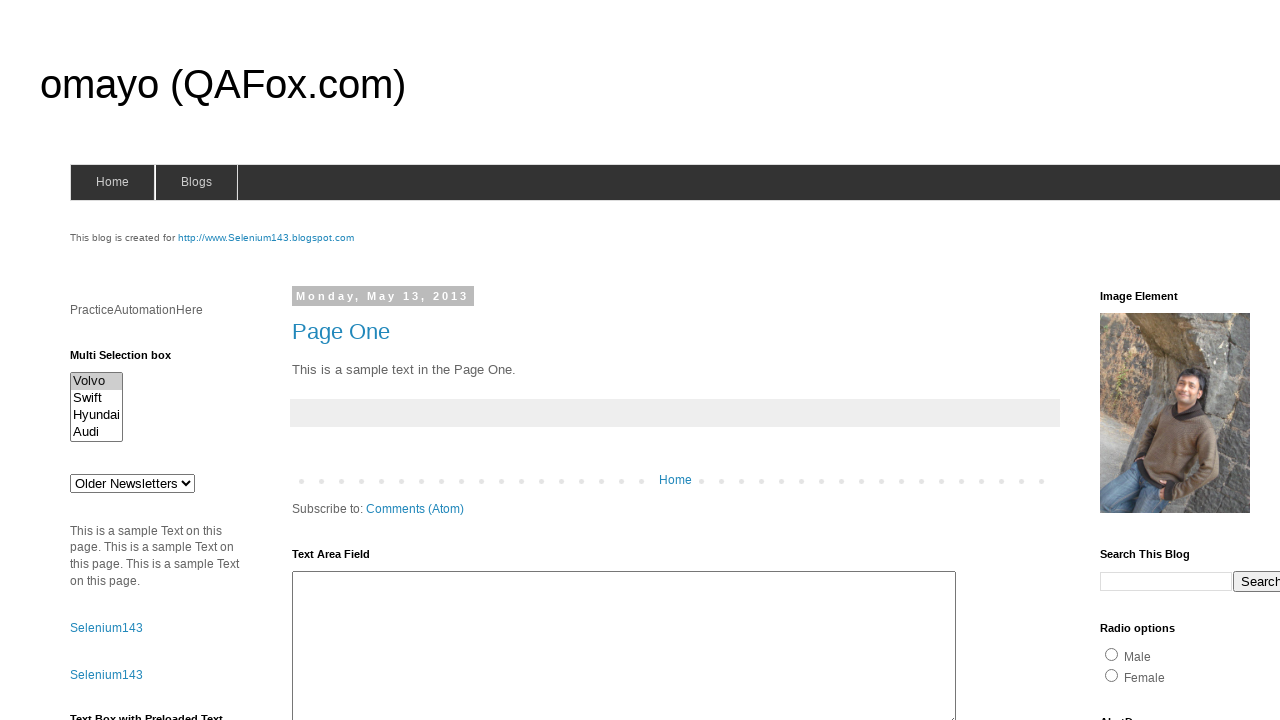

Selected option with value 'swiftx' (third of multiple selections) on #multiselect1
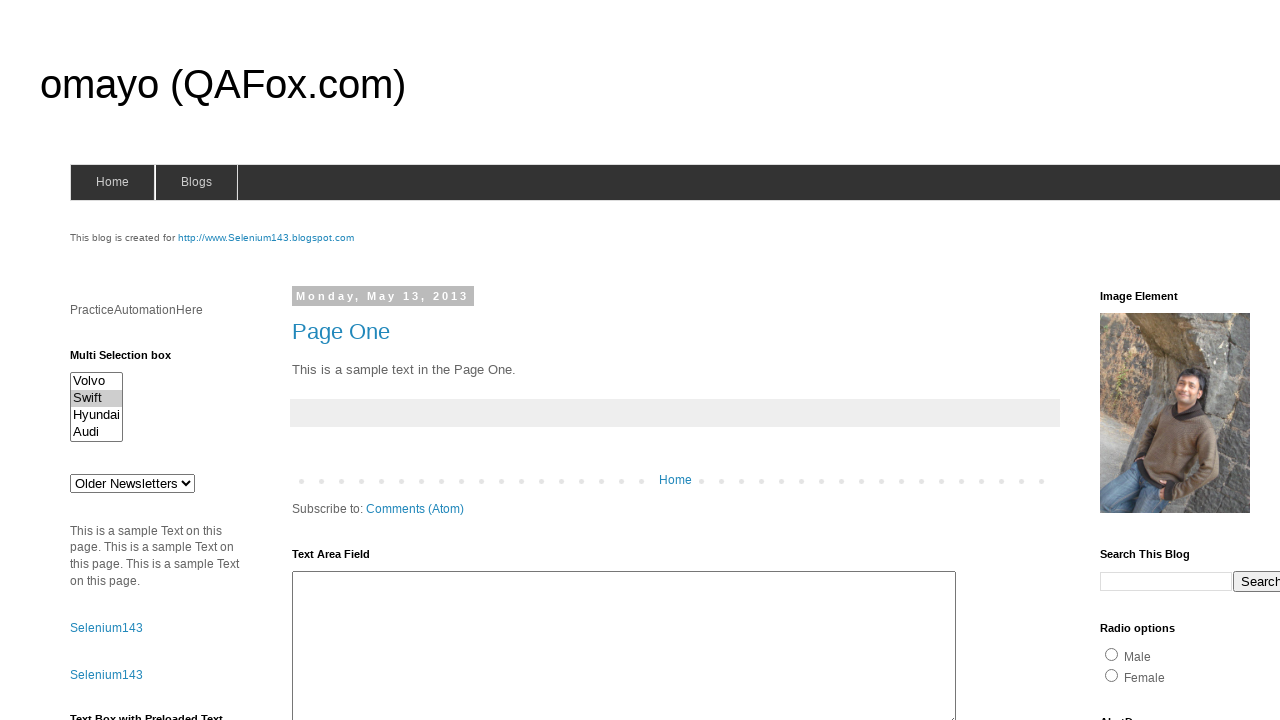

Deselected all options using JavaScript evaluation
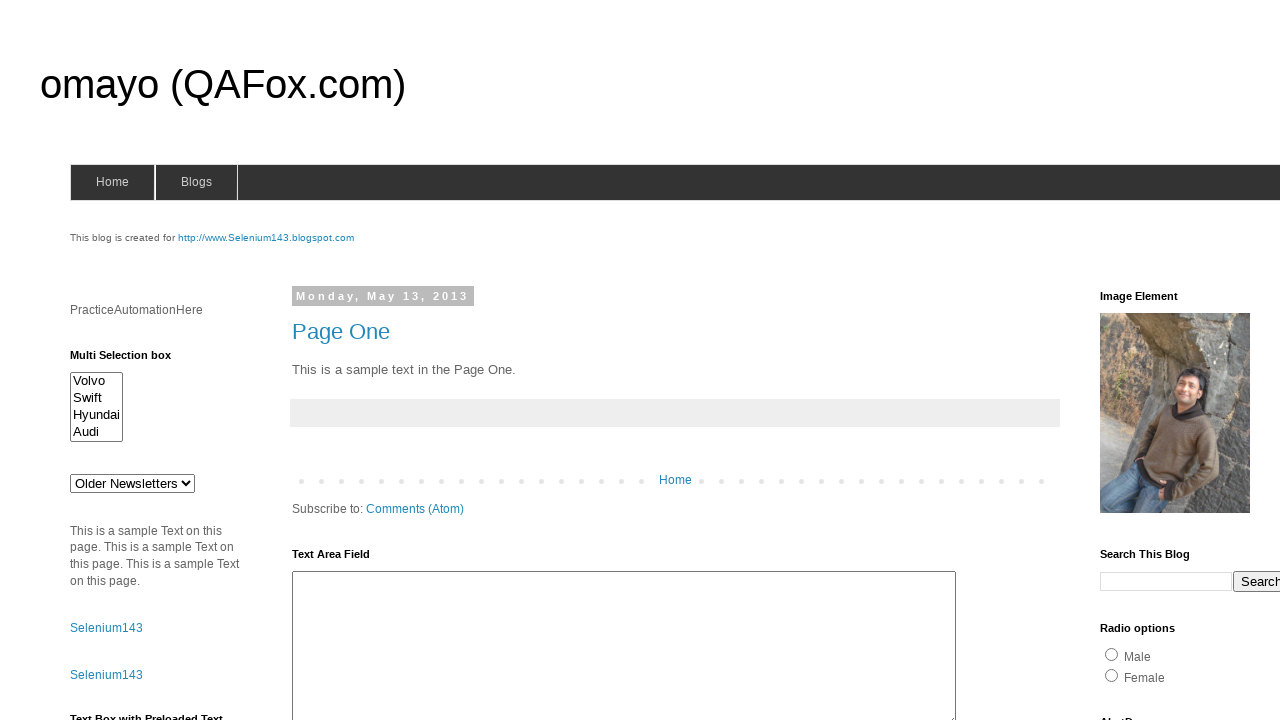

Verified dropdown element with id 'drop1' exists and is visible
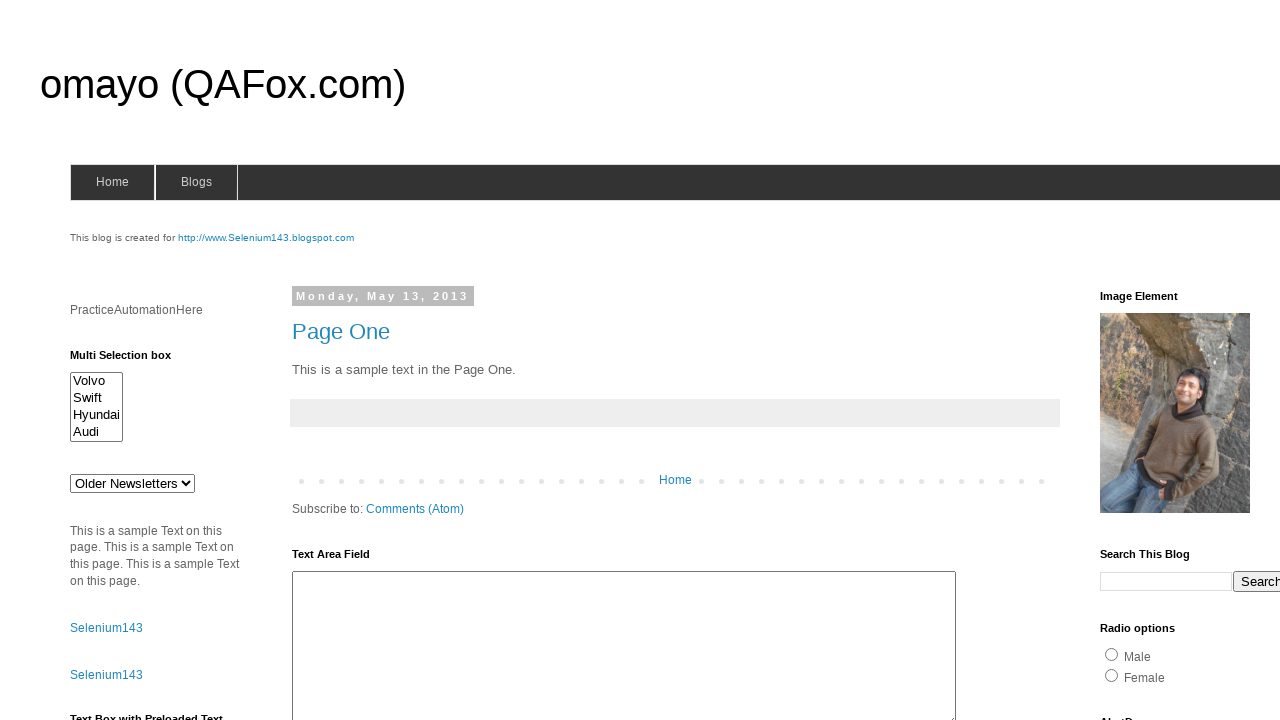

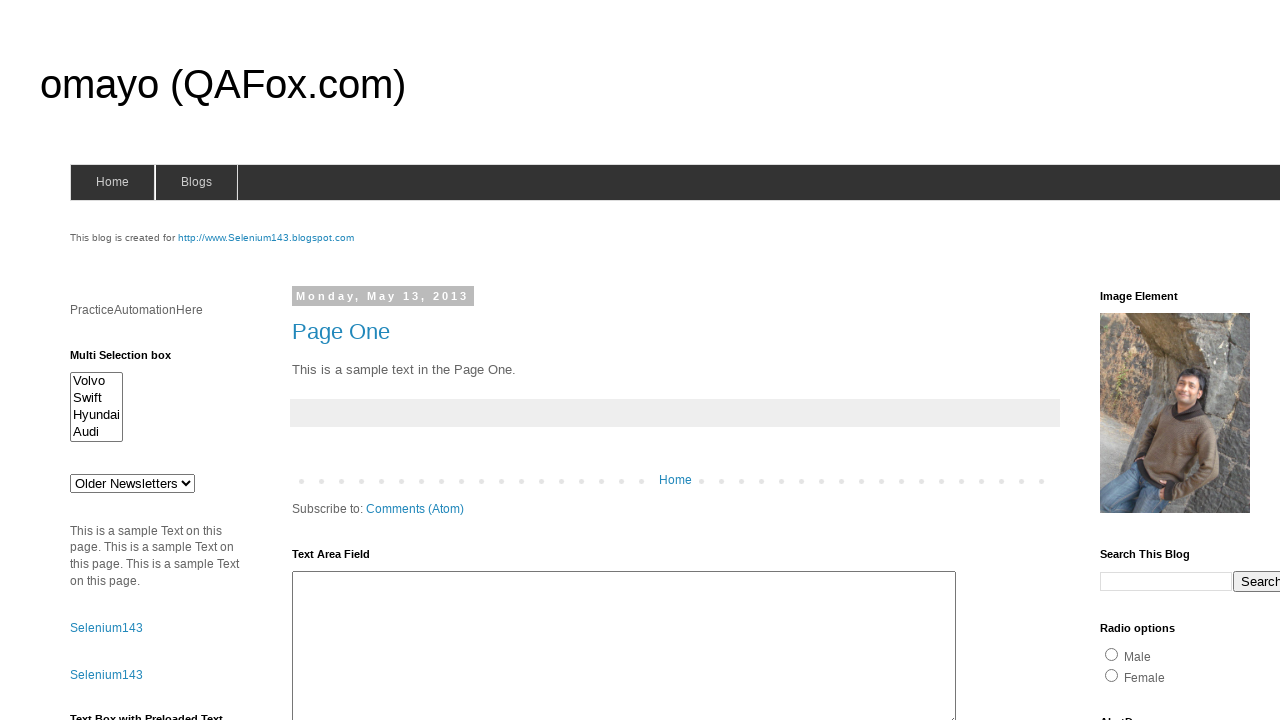